Tests alert and confirm dialog interactions by clicking buttons that trigger JavaScript alerts and confirms

Starting URL: https://rahulshettyacademy.com/AutomationPractice/

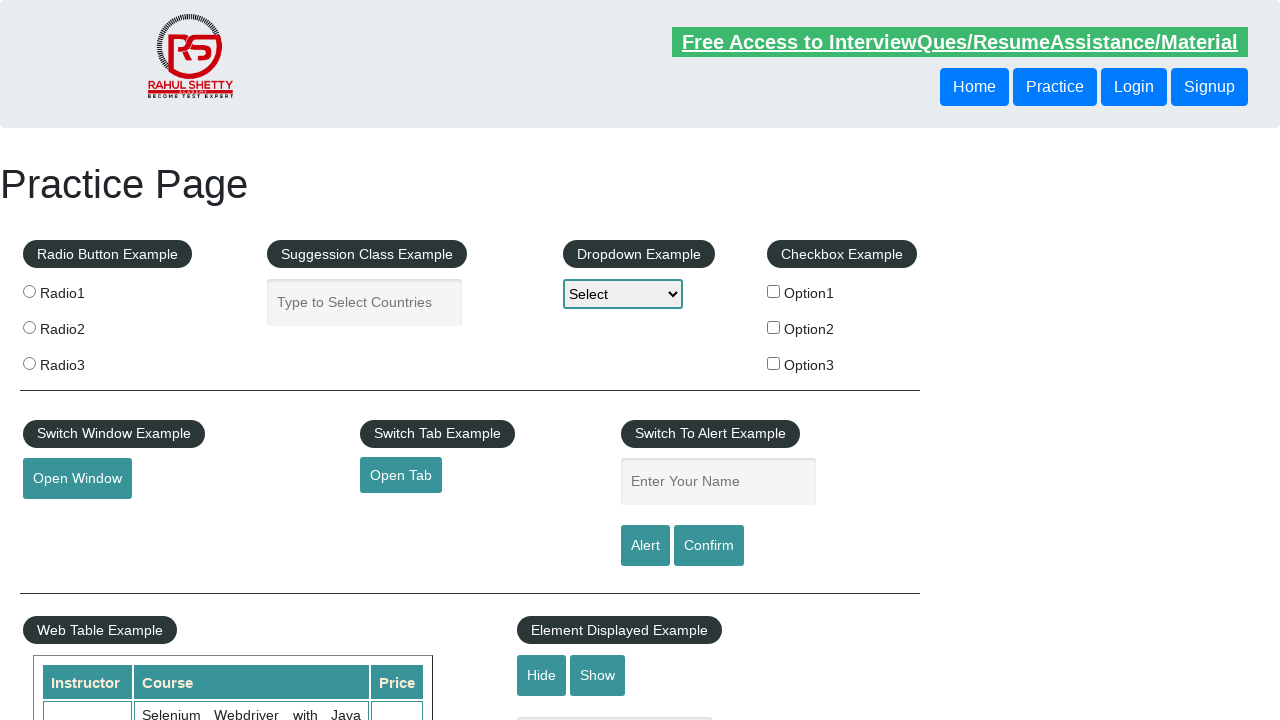

Set up dialog handler to accept all alerts and confirms
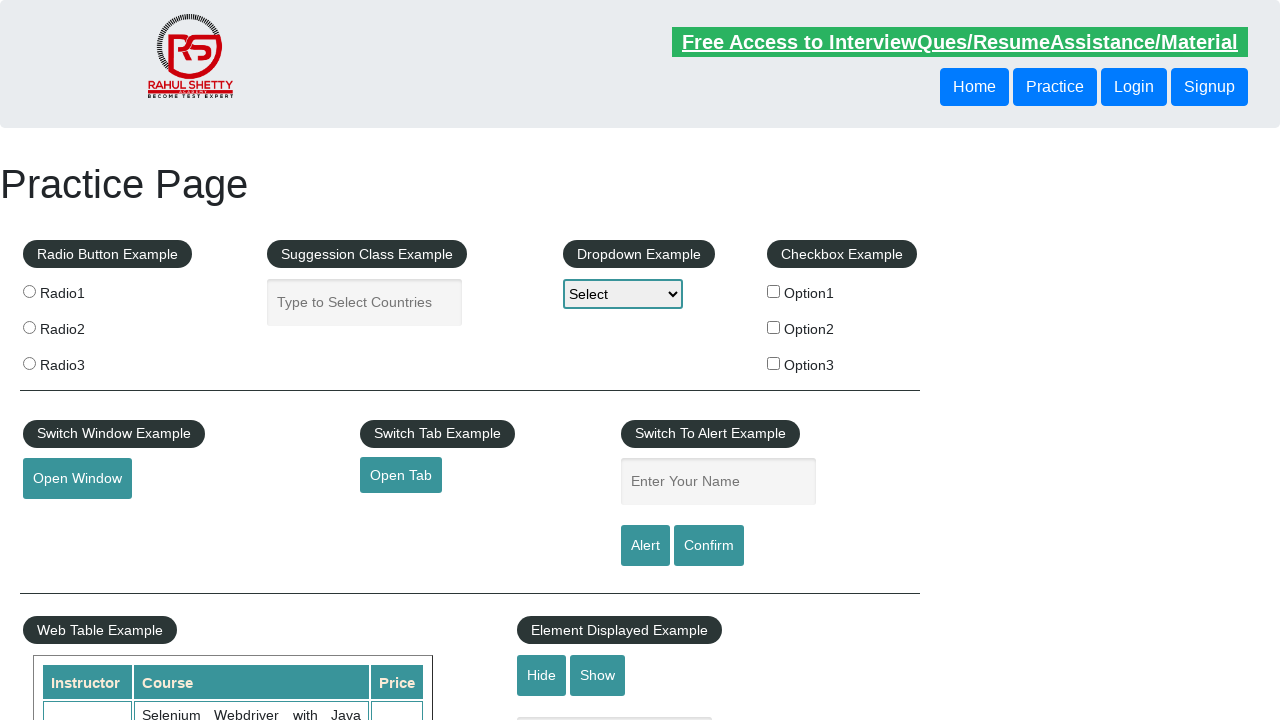

Clicked alert button to trigger JavaScript alert at (645, 546) on #alertbtn
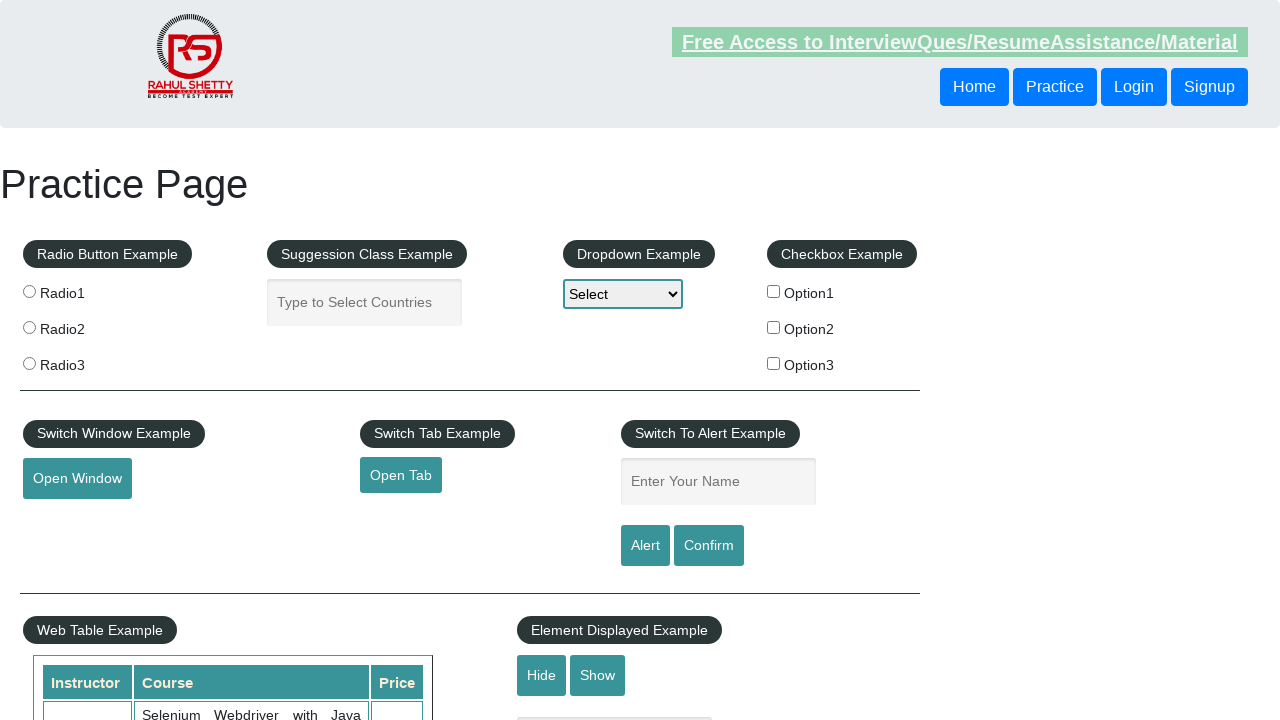

Clicked confirm button to trigger JavaScript confirm dialog at (709, 546) on #confirmbtn
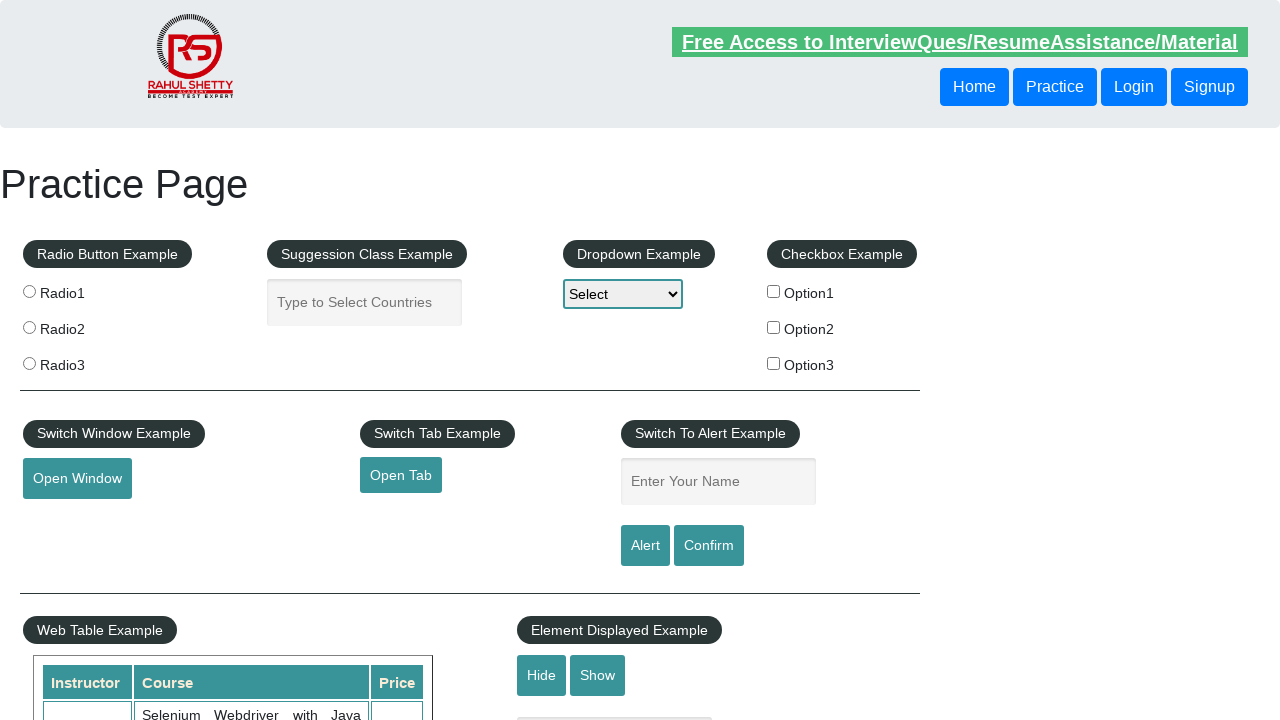

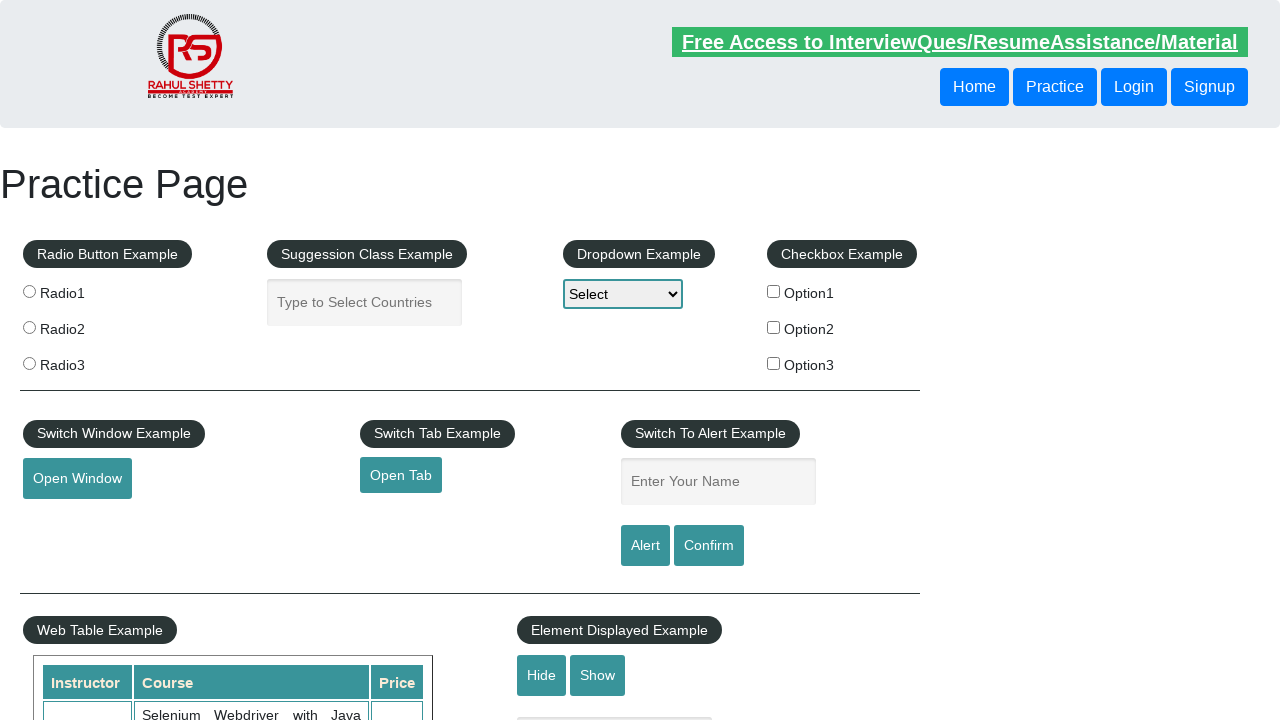